Tests locating an element by tag name on the student registration form page and verifies the h5 heading is present

Starting URL: https://demoqa.com/automation-practice-form

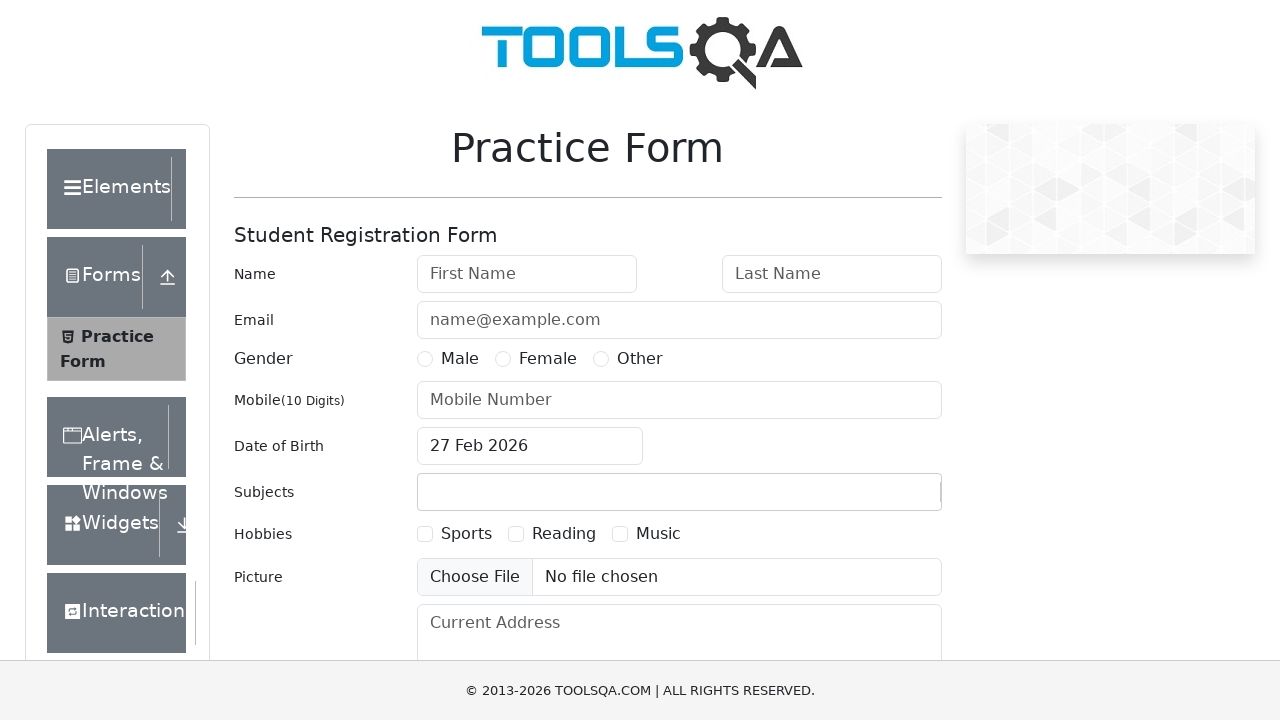

Navigated to student registration form page
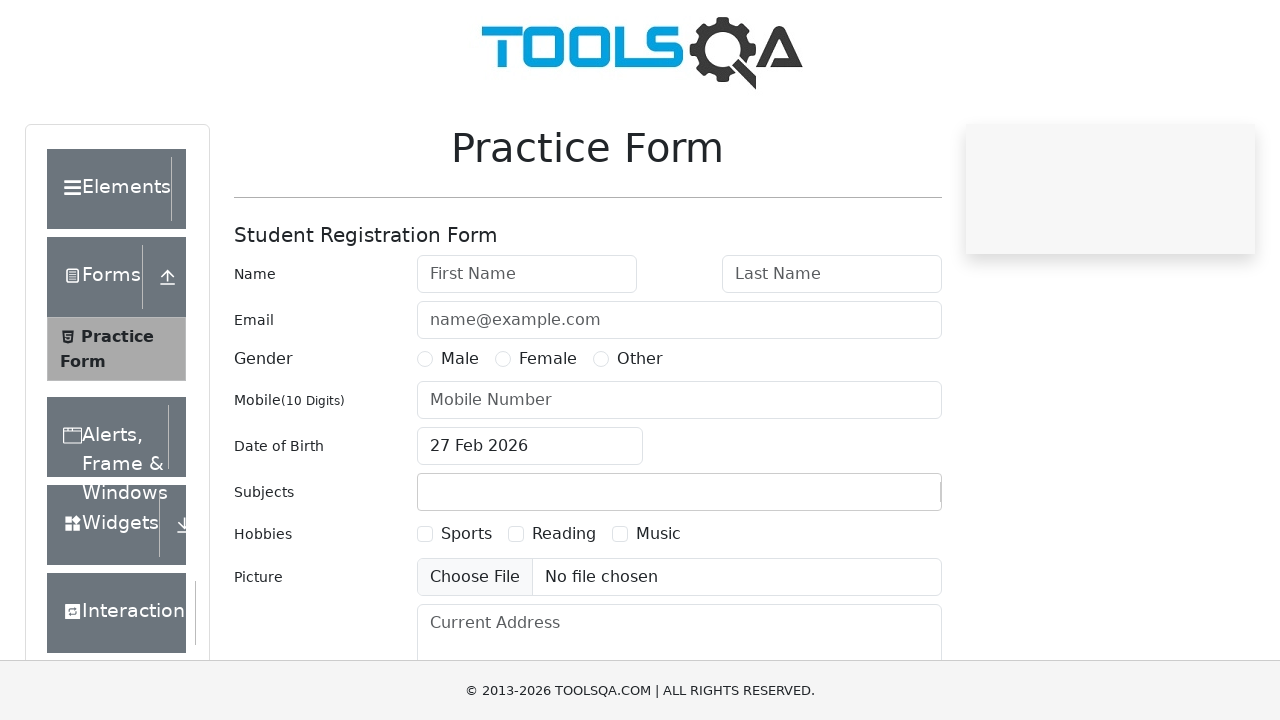

Located h5 heading element by tag name
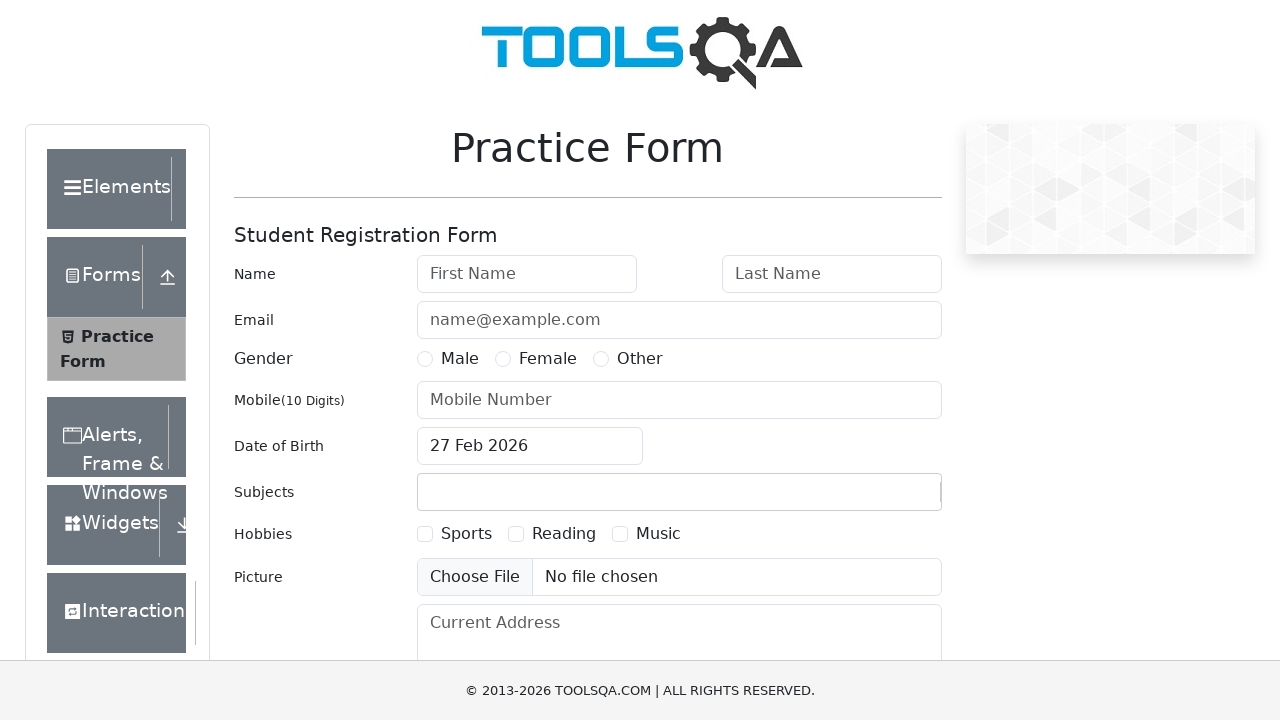

Waited for h5 heading to be visible
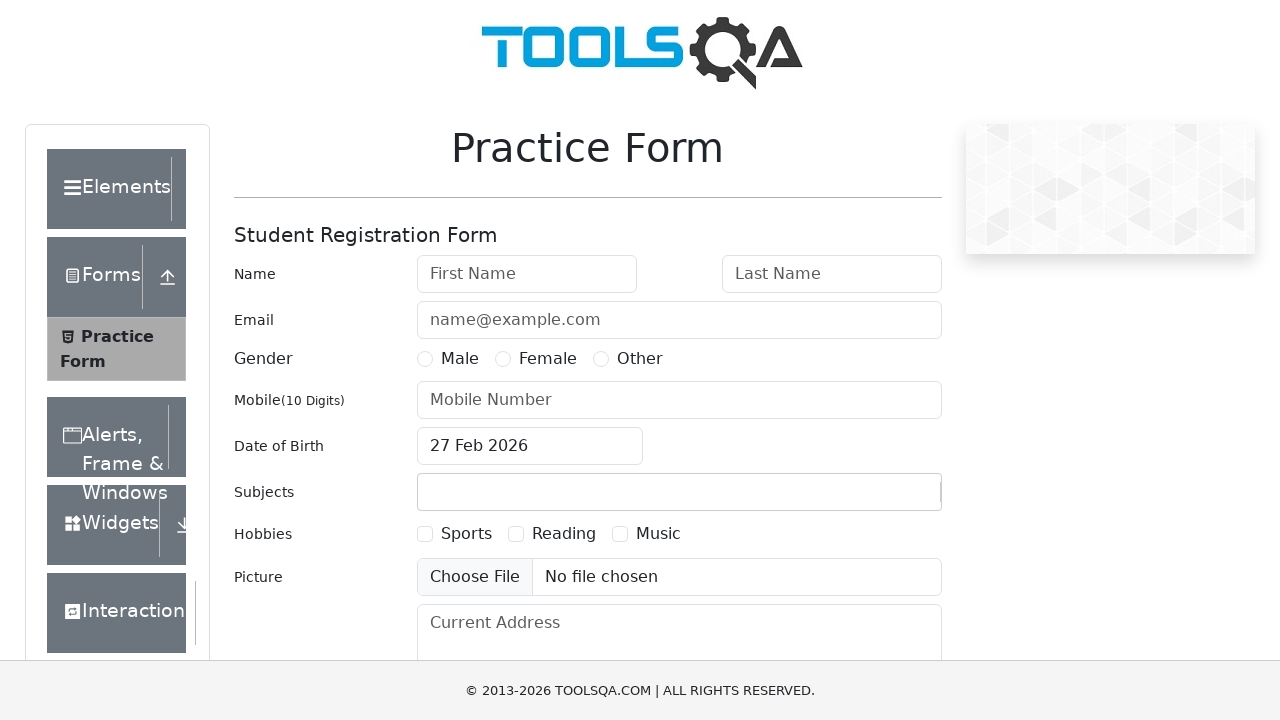

Retrieved h5 heading text content: 'Student Registration Form'
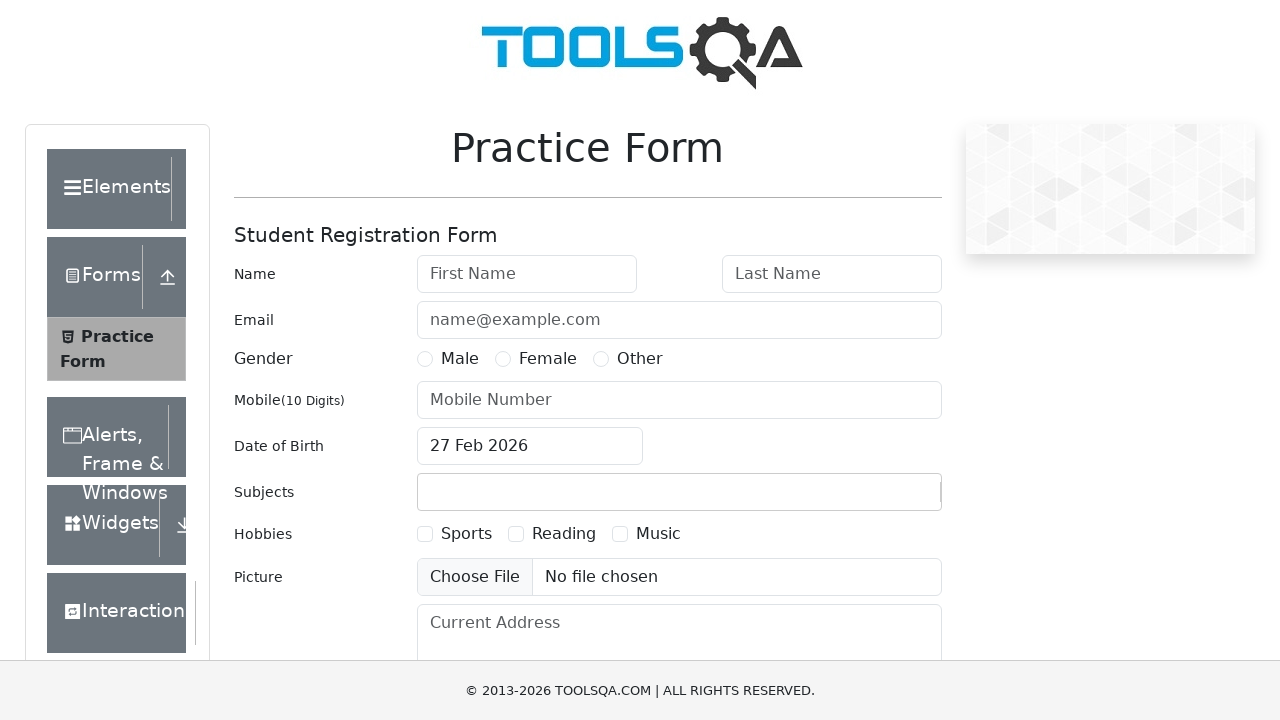

Printed h5 heading text to console
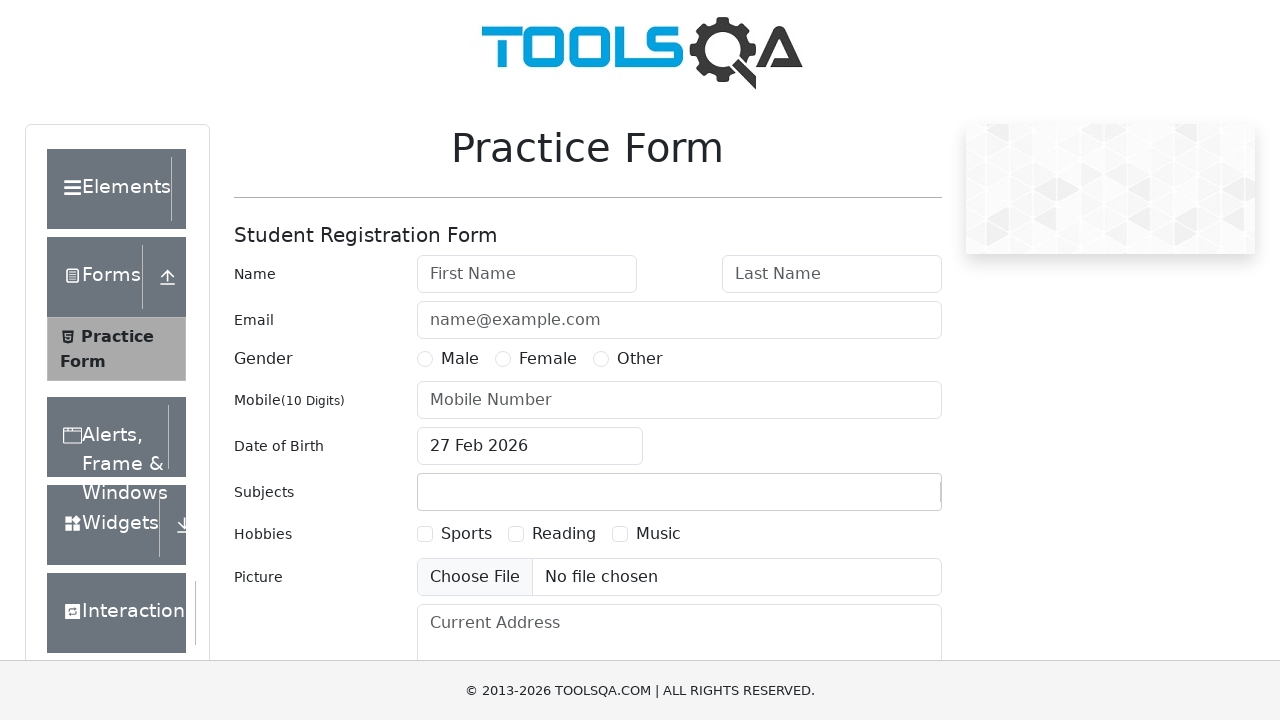

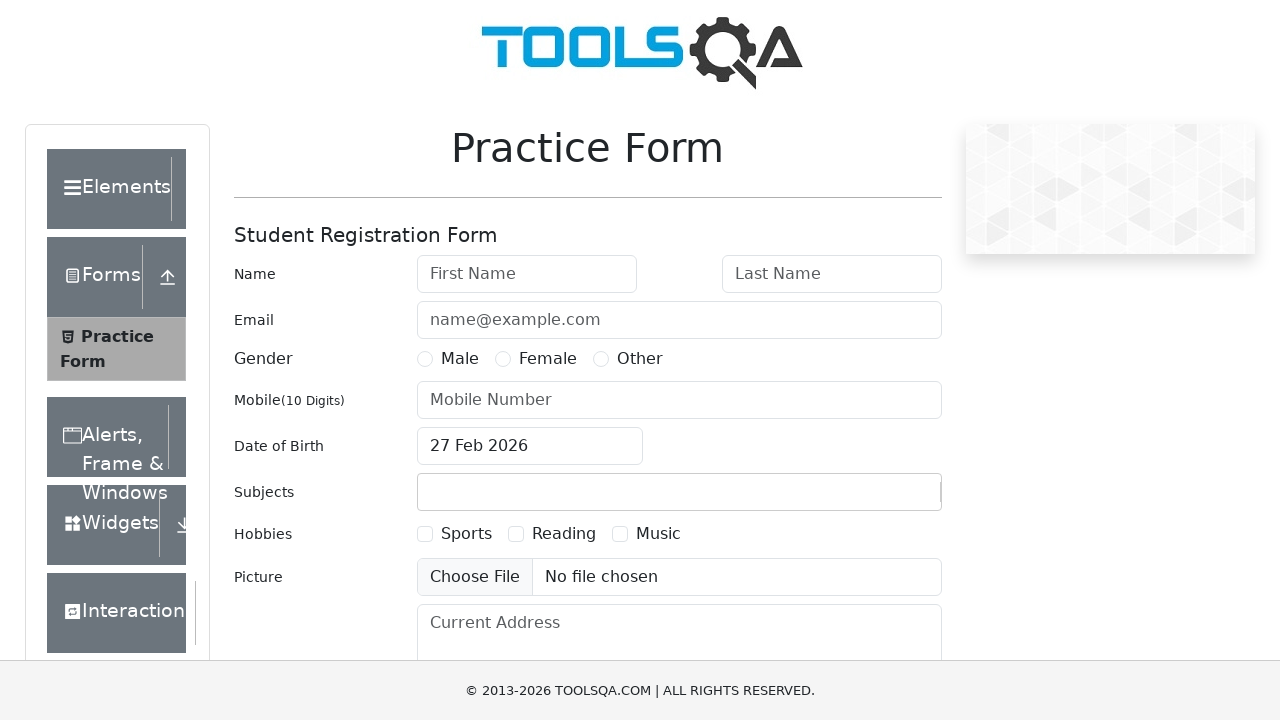